Performs a drag and drop action from draggable element to droppable element

Starting URL: https://crossbrowsertesting.github.io/drag-and-drop

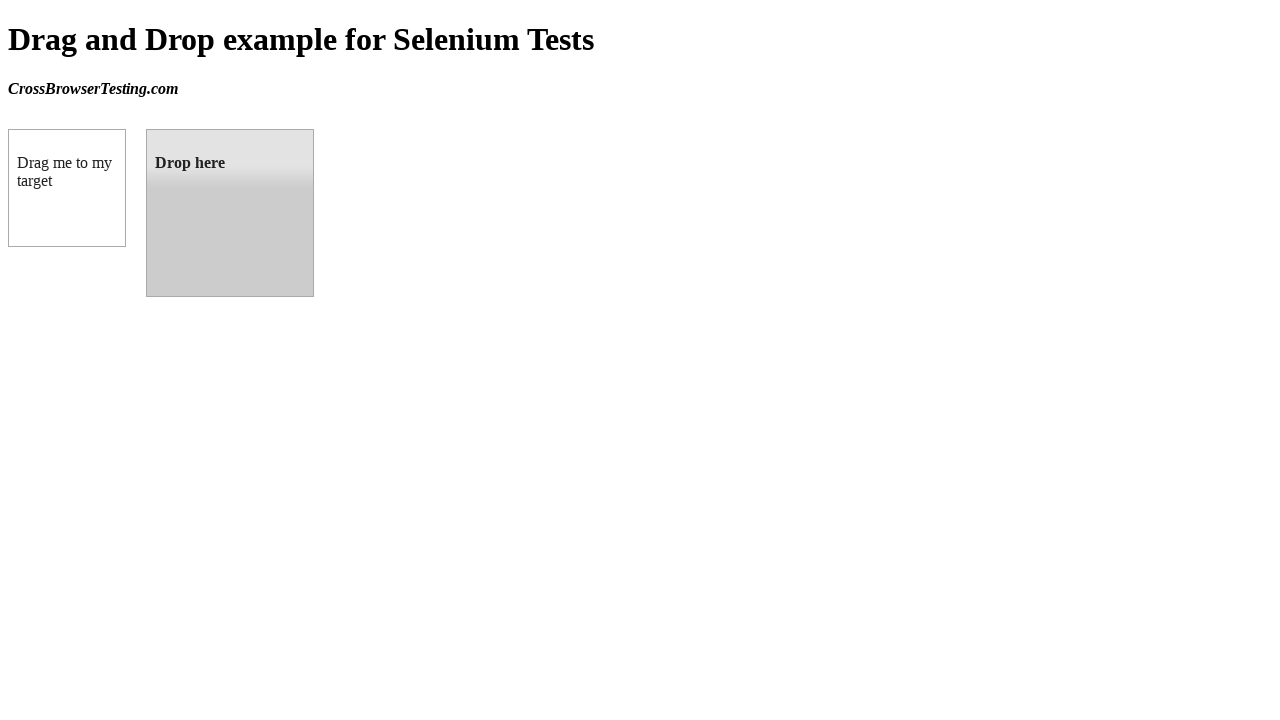

Navigated to drag and drop test page
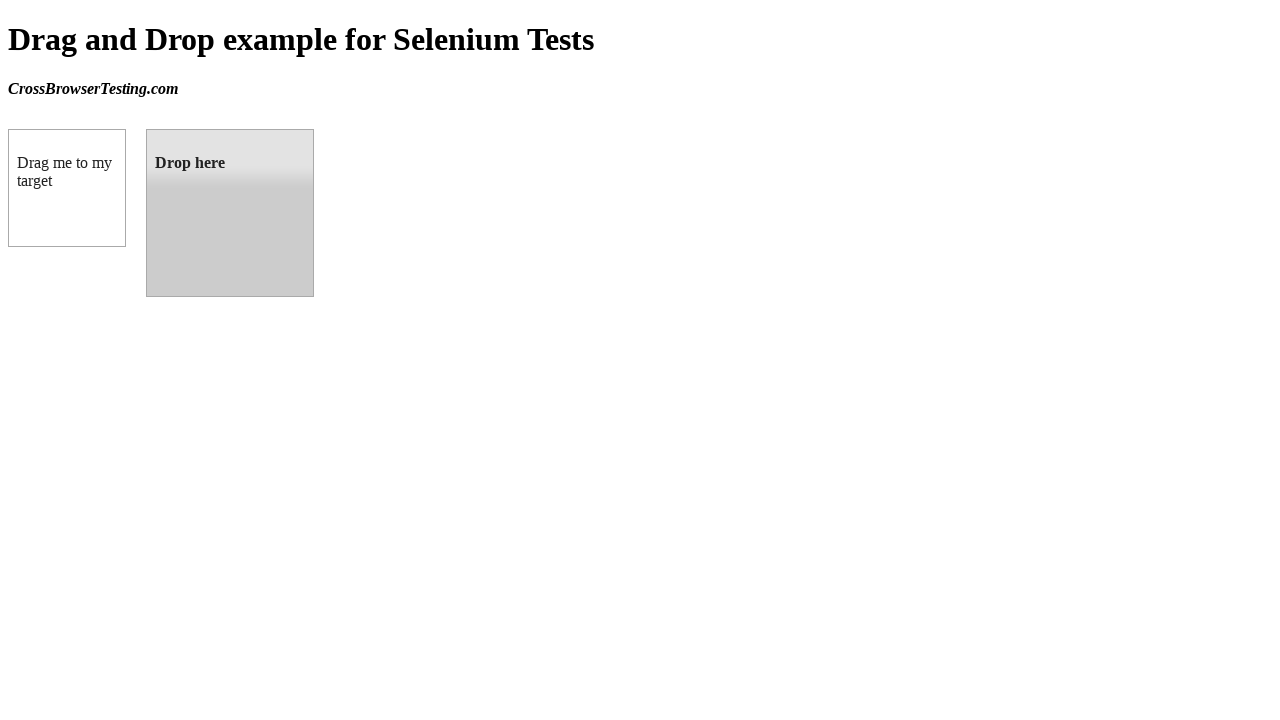

Located draggable element
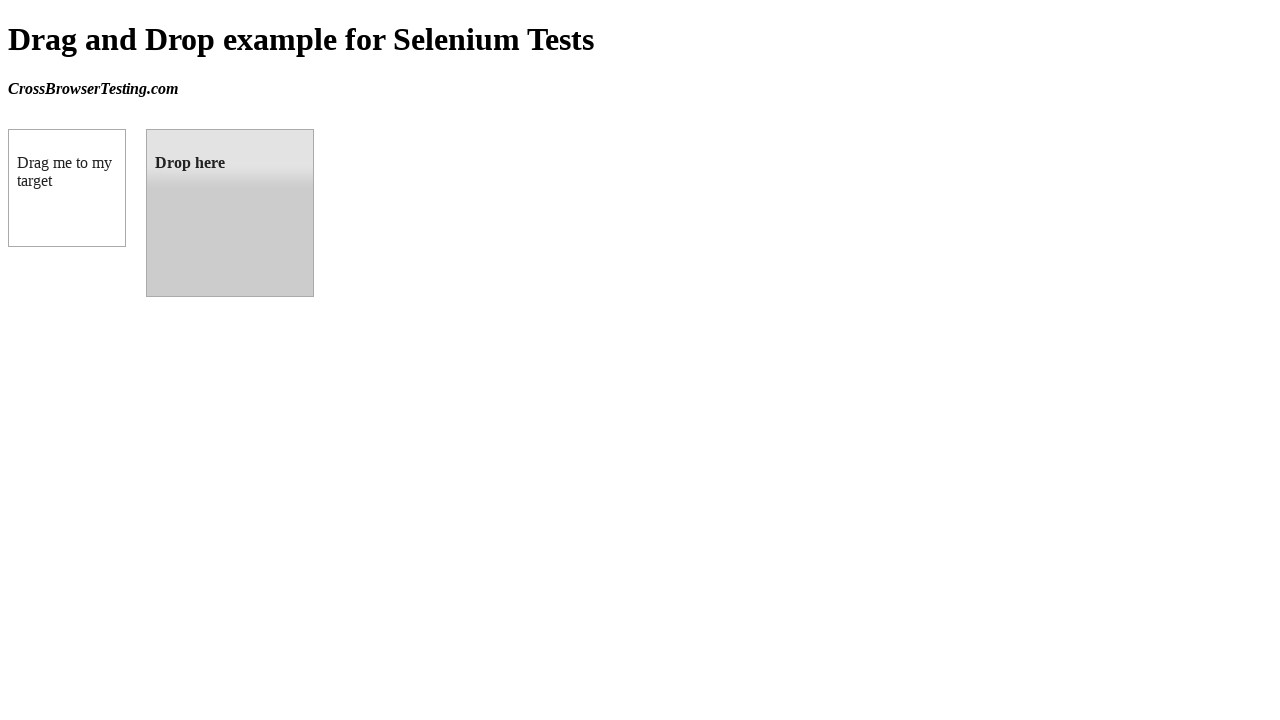

Located droppable element
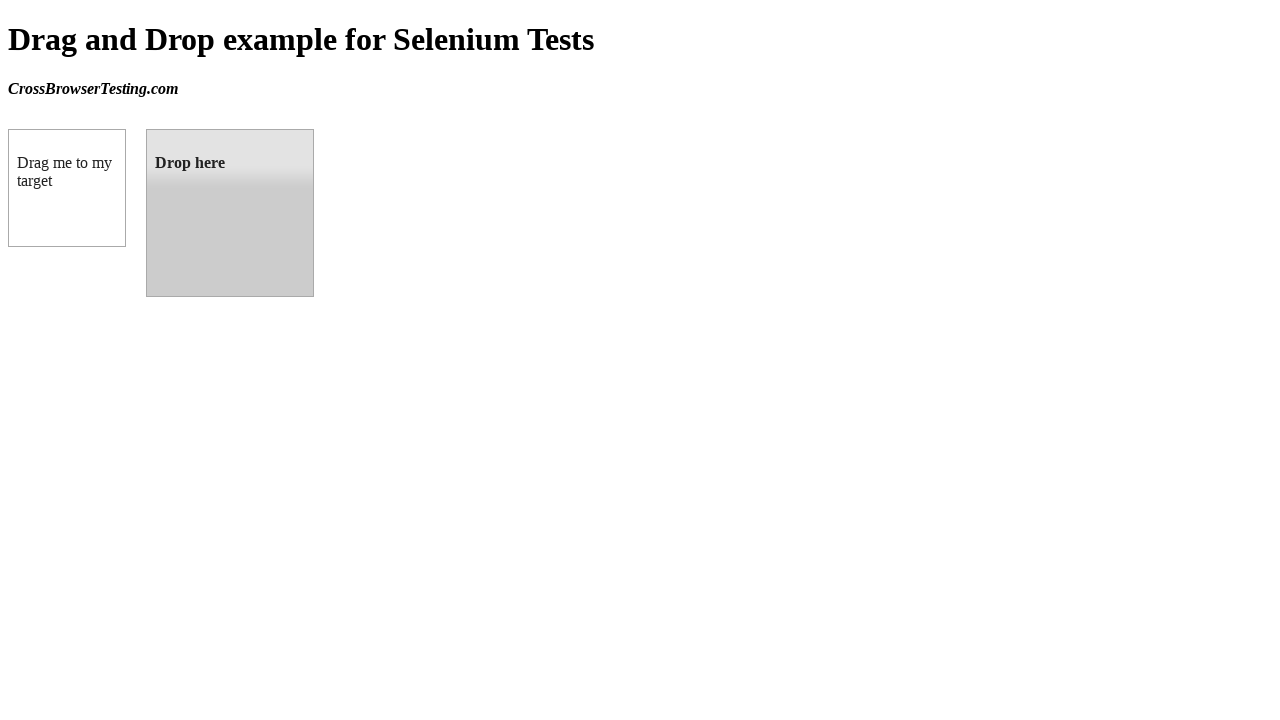

Performed drag and drop action from draggable element to droppable element at (230, 213)
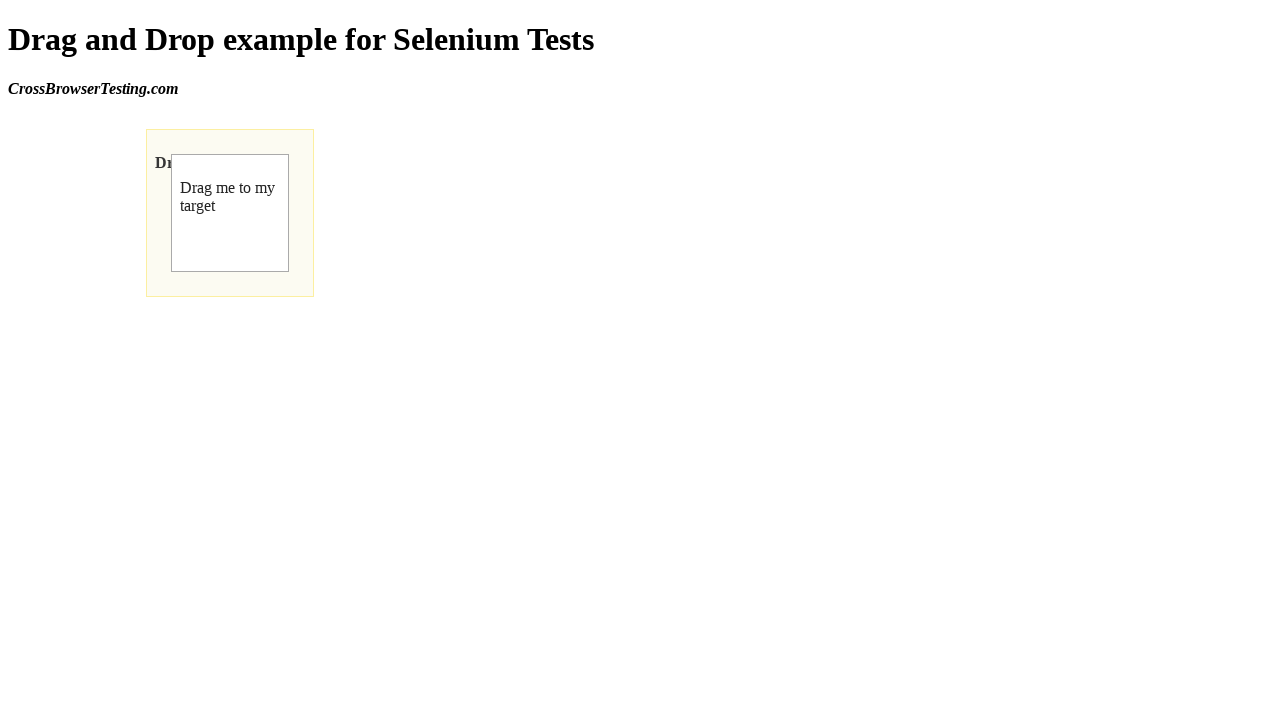

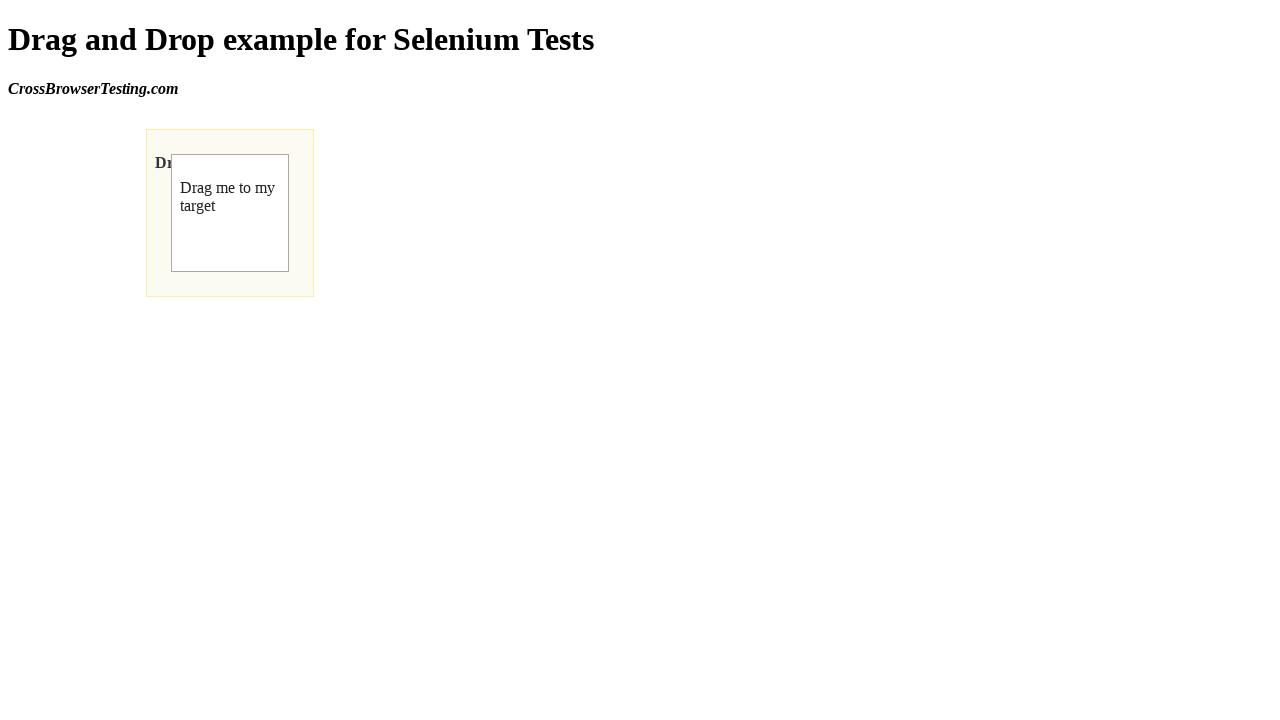